Tests drag and drop functionality on jQuery UI demo page by dragging an element and dropping it onto a target area within an iframe

Starting URL: https://jqueryui.com/droppable/

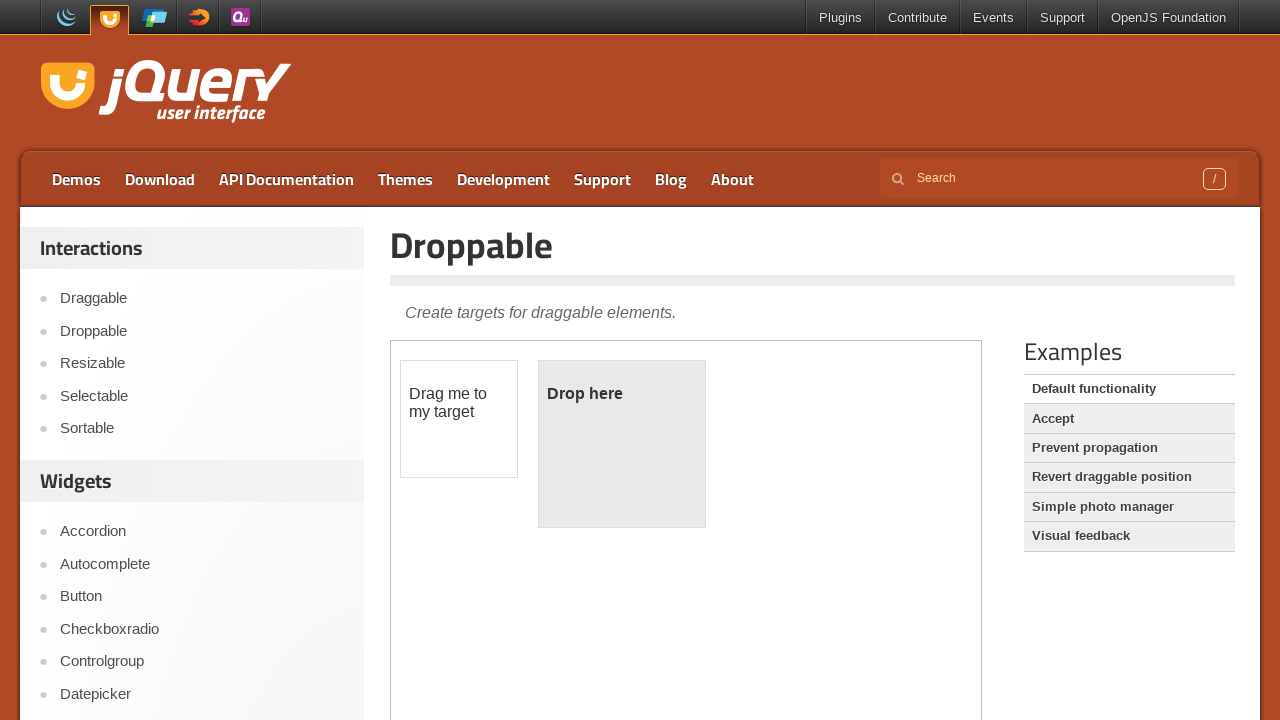

Retrieved all frames from the page
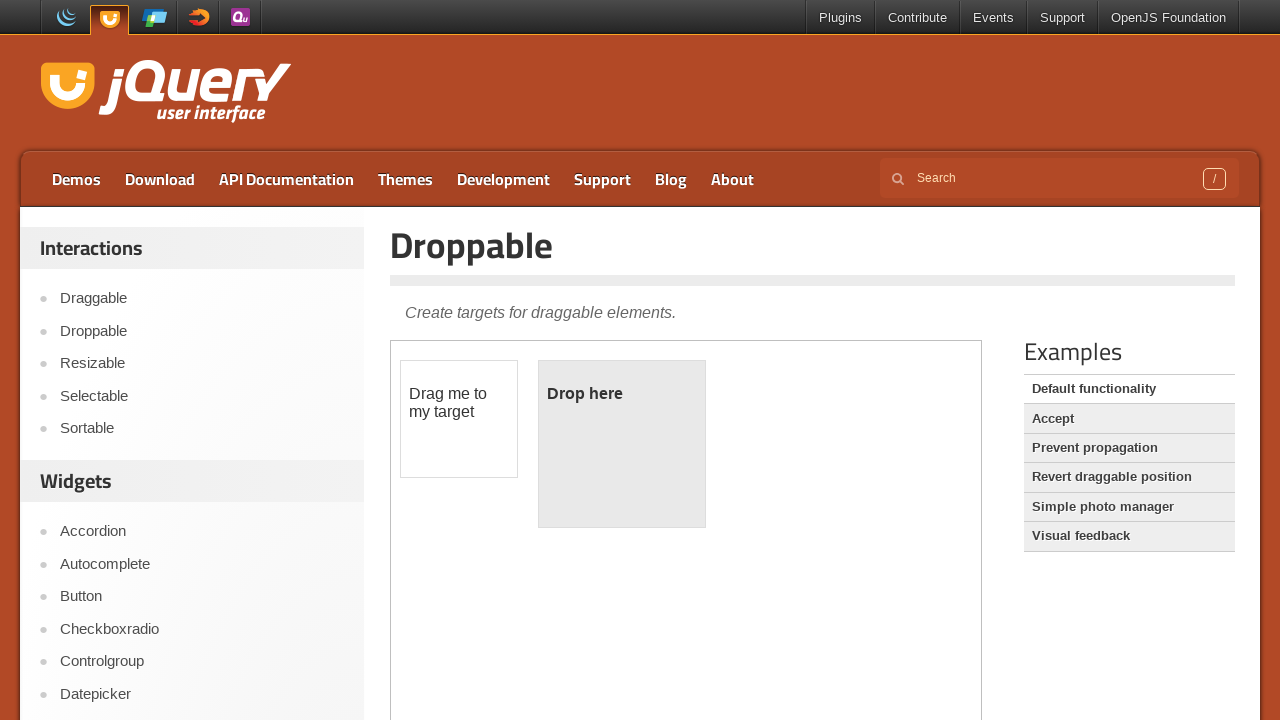

Found iframe containing draggable (#draggable) and droppable (#droppable) elements
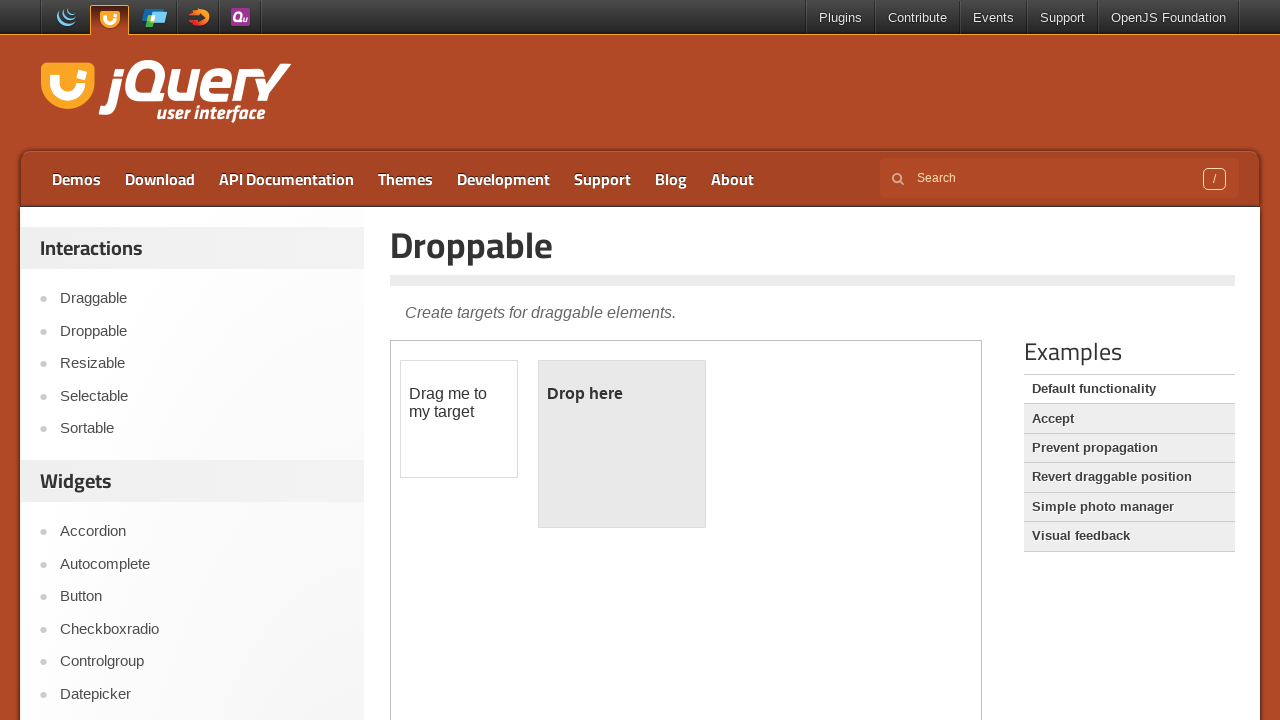

Located draggable element with id 'draggable'
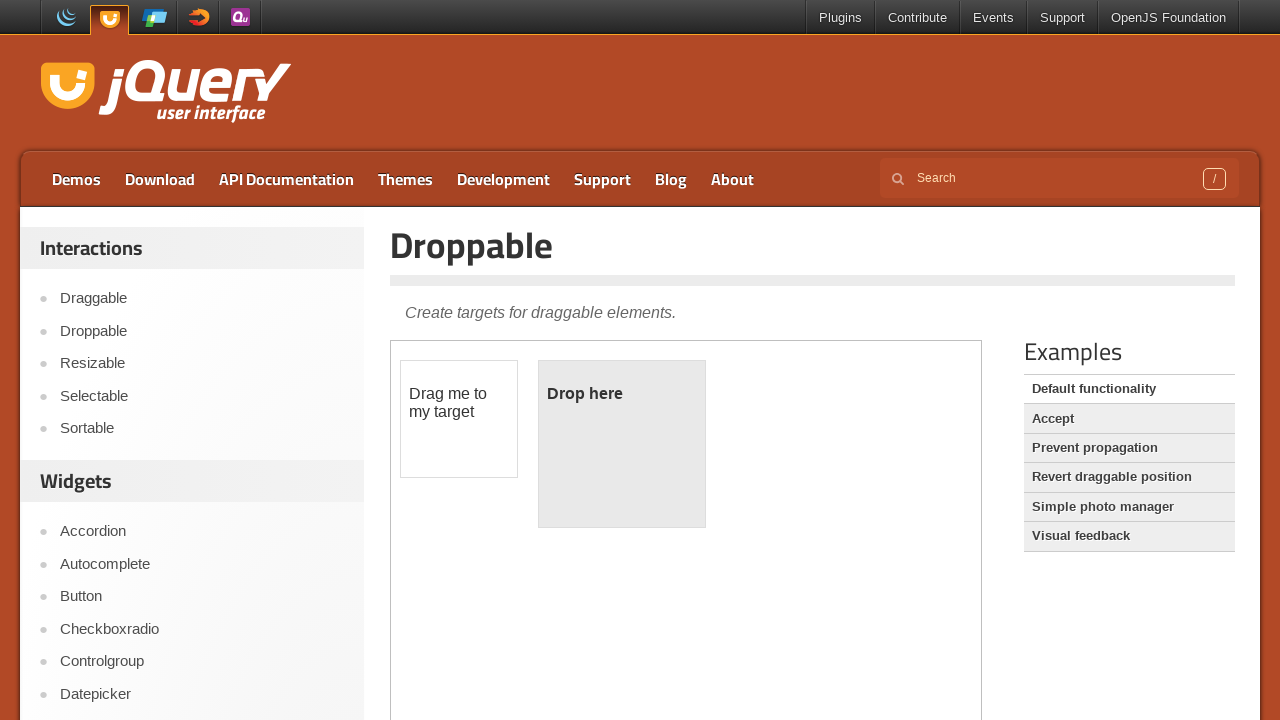

Located droppable target element with id 'droppable'
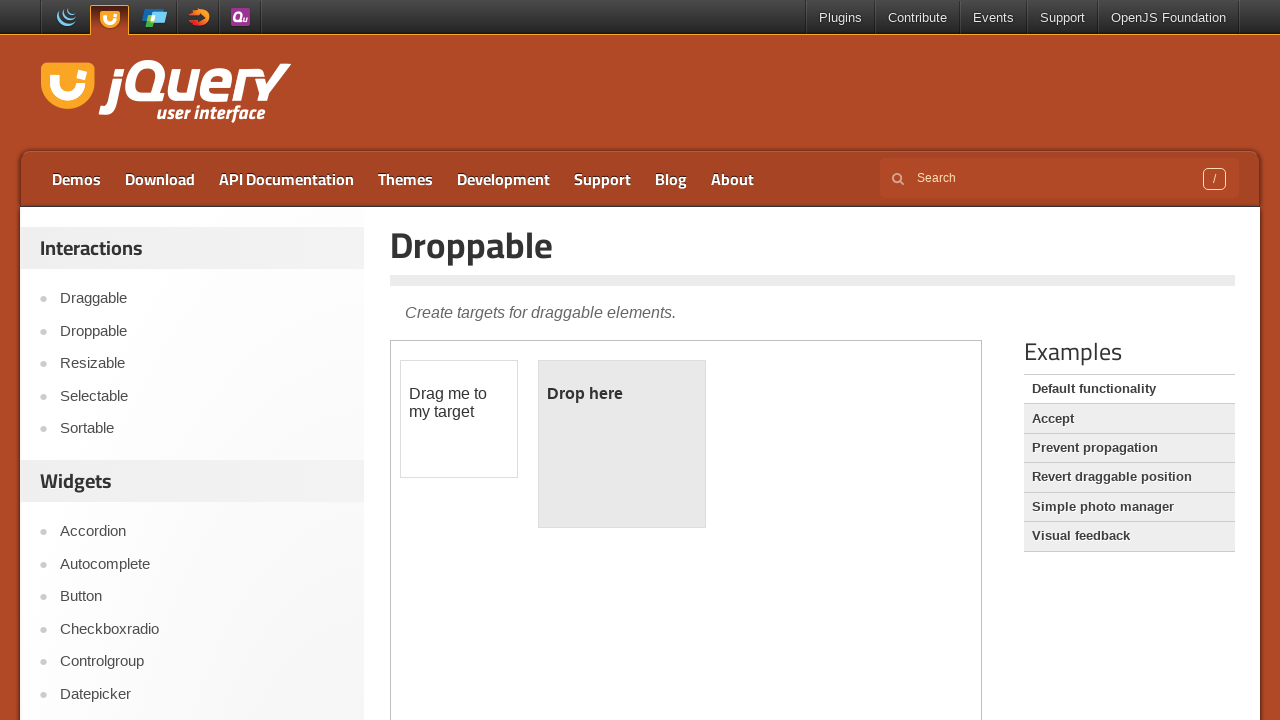

Successfully dragged draggable element onto droppable target at (622, 444)
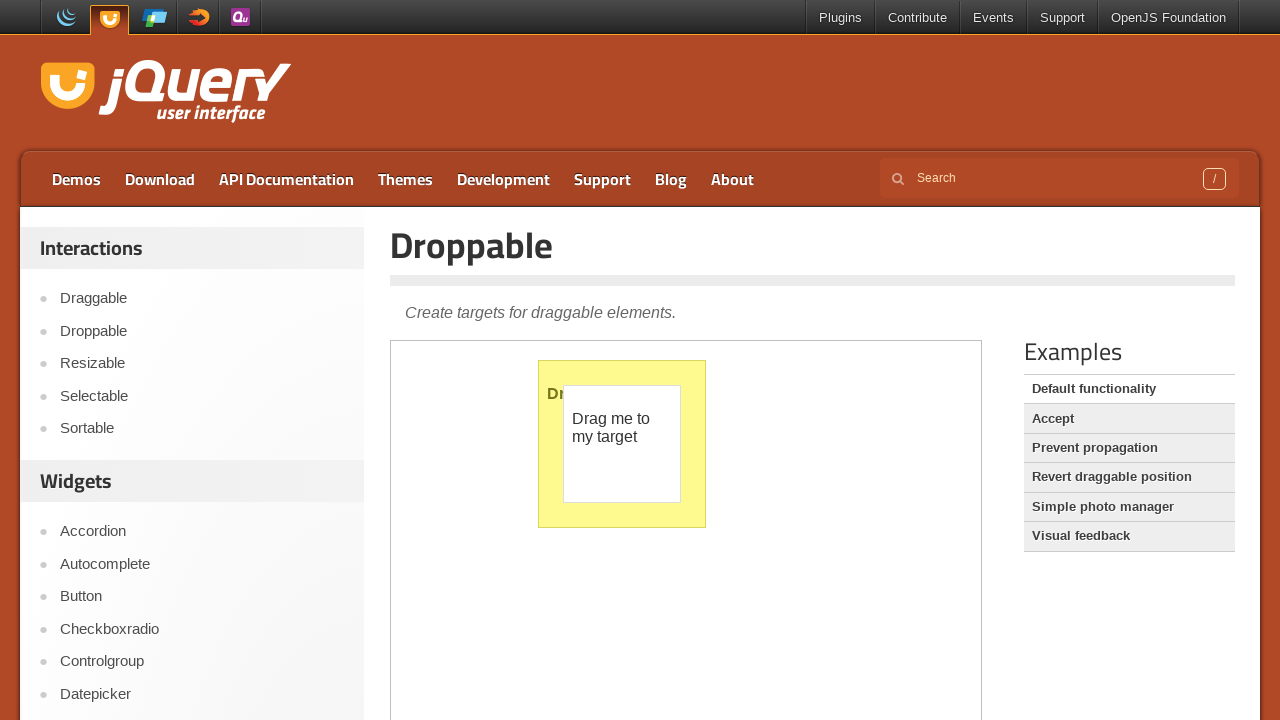

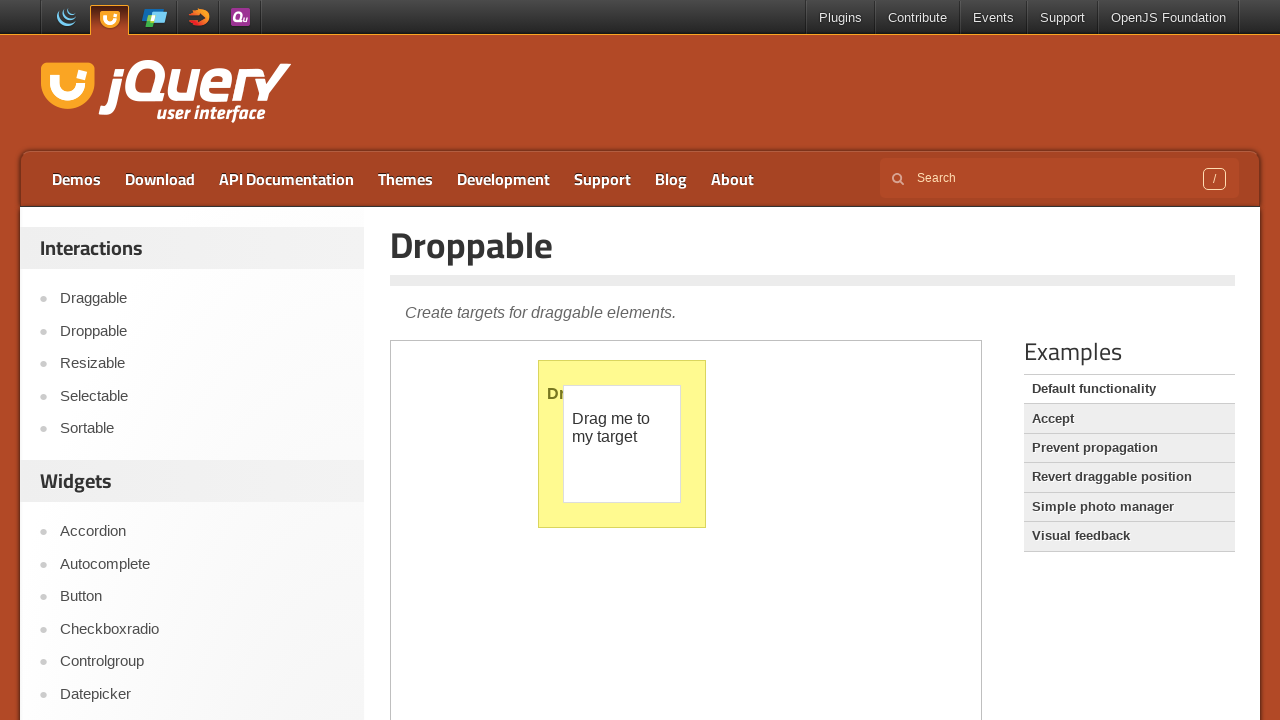